Tests mouse hover interaction by hovering over an element and clicking on a submenu item that appears

Starting URL: https://rahulshettyacademy.com/AutomationPractice/

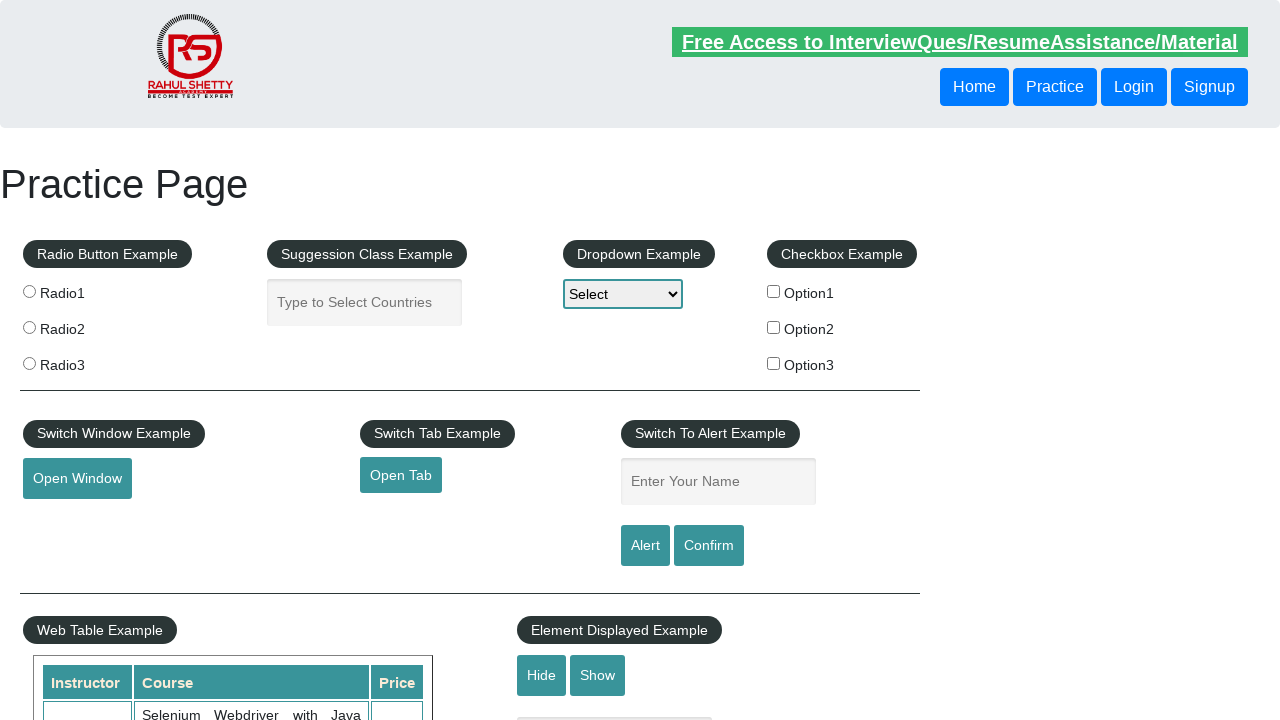

Scrolled mousehover element into view
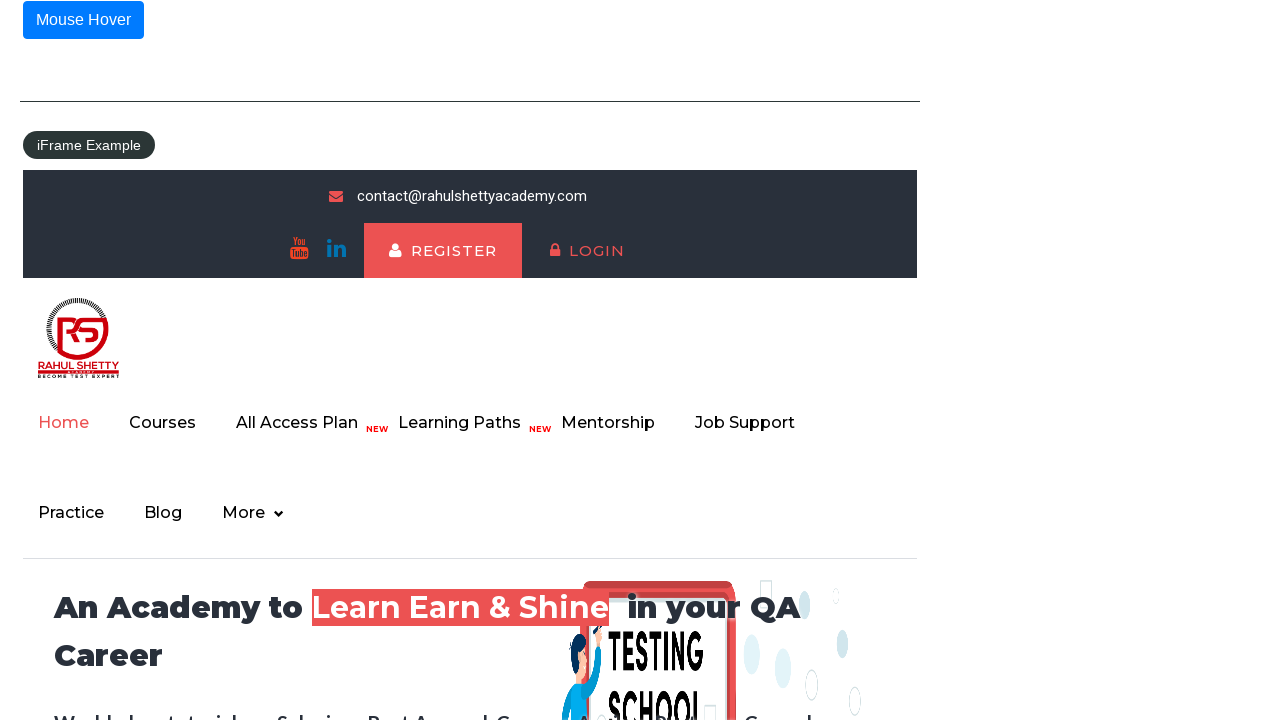

Hovered over mousehover element to reveal submenu at (83, 20) on #mousehover
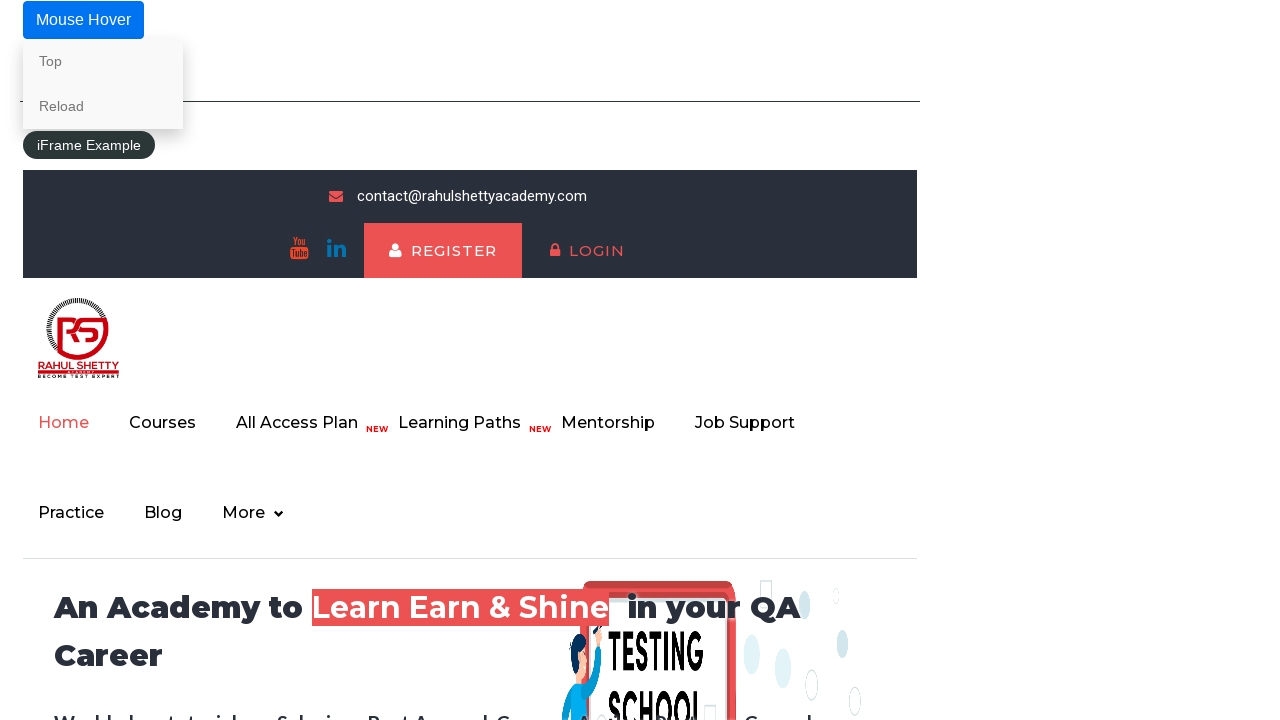

Clicked on Reload link in hover menu at (103, 106) on a:text('Reload')
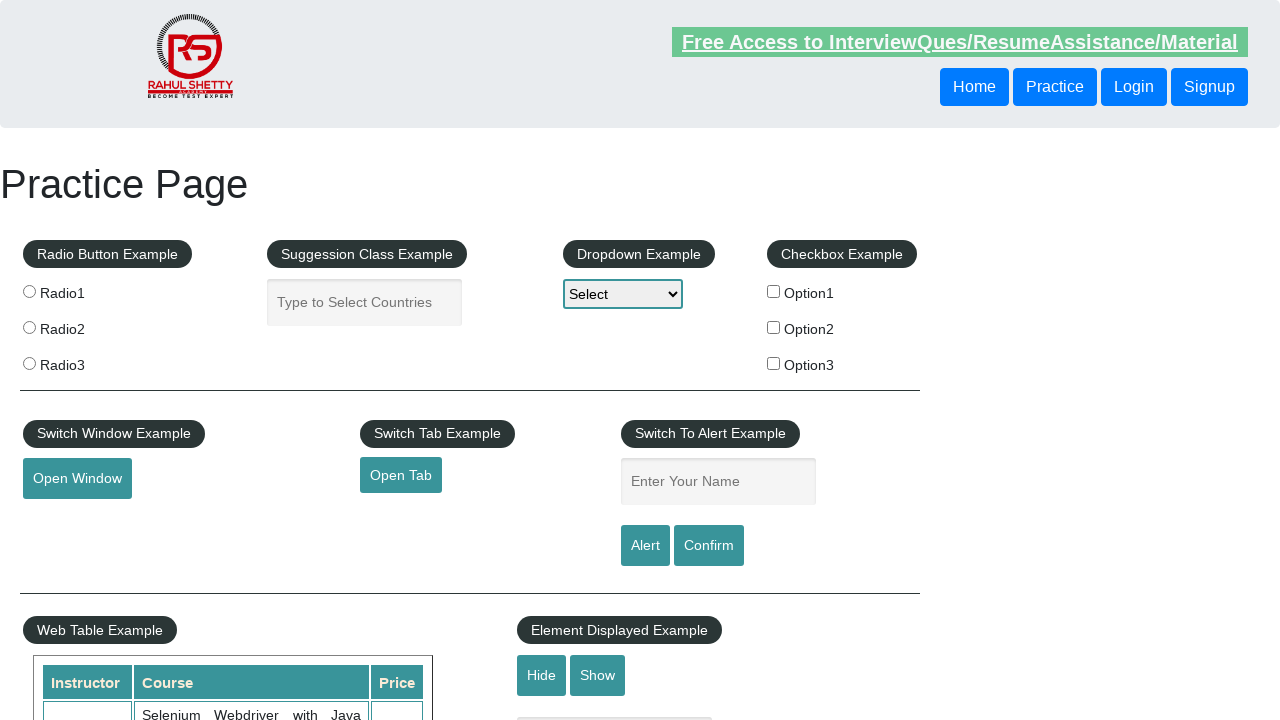

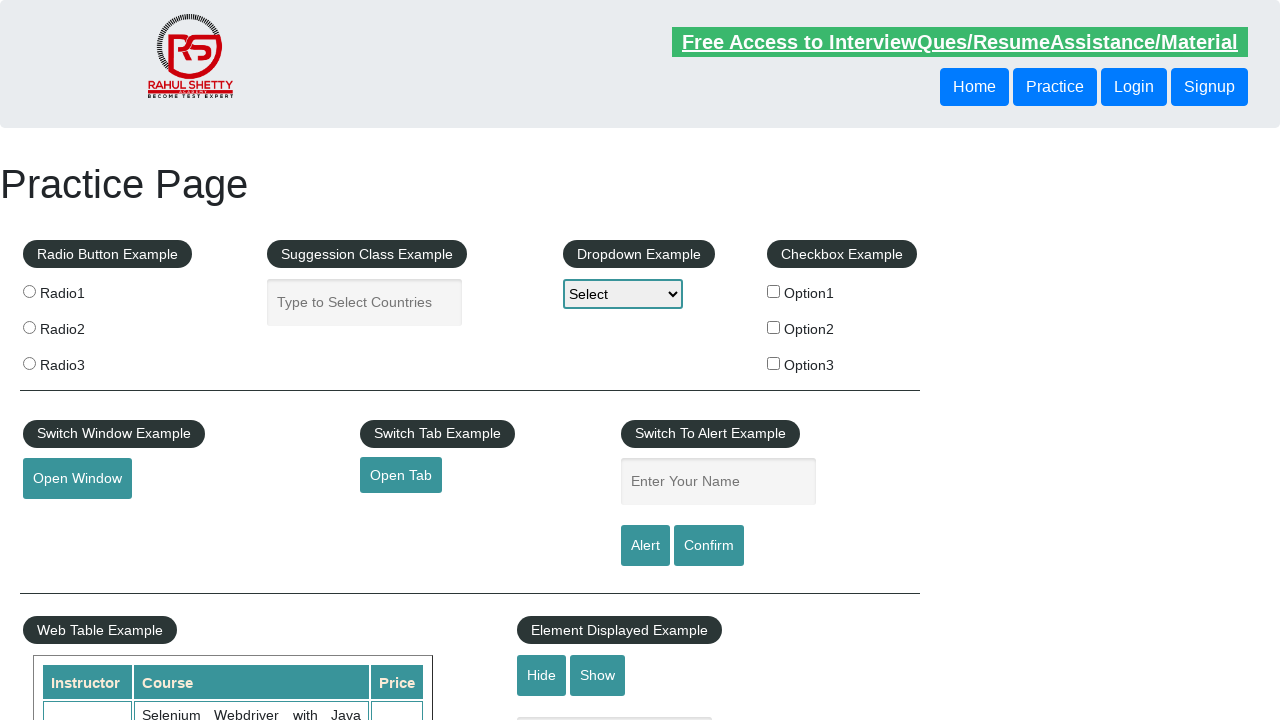